Navigates to the Sortable Data Tables page and interacts with a data table by reading its rows, columns, and individual cell values to verify table structure and content.

Starting URL: https://the-internet.herokuapp.com/

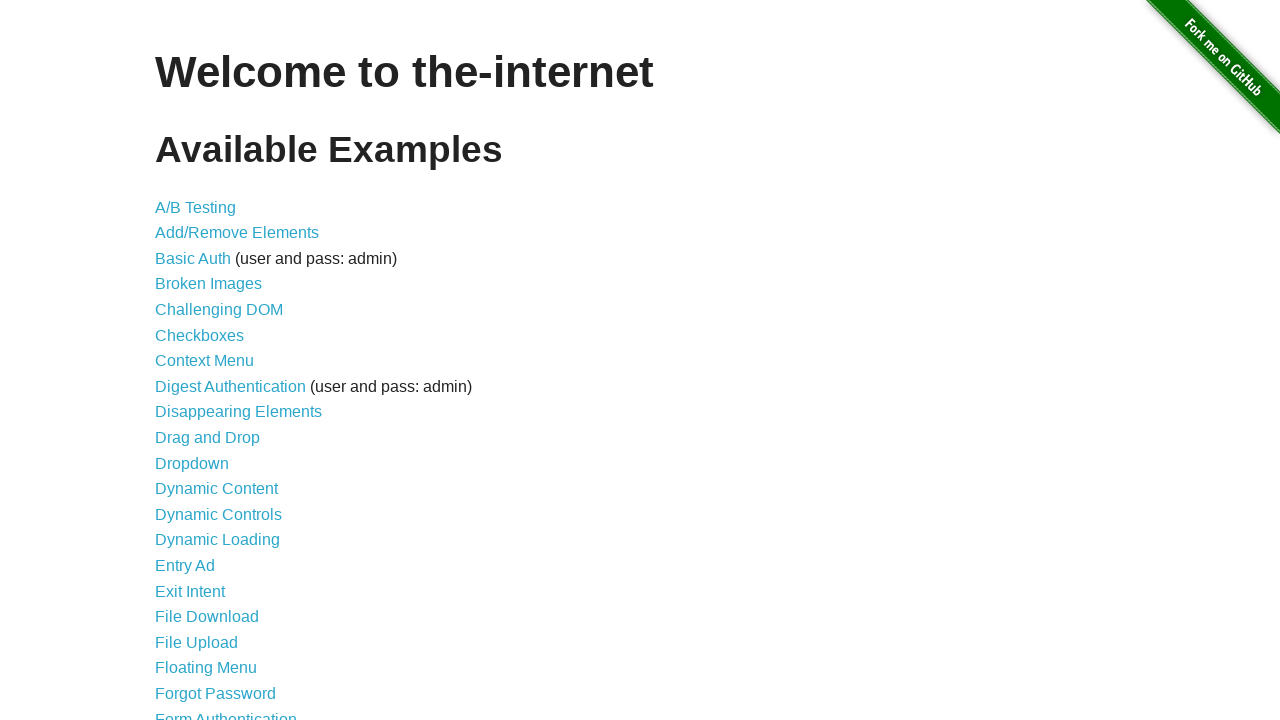

Clicked on 'Sortable Data Tables' link at (230, 574) on text=Sortable Data Tables
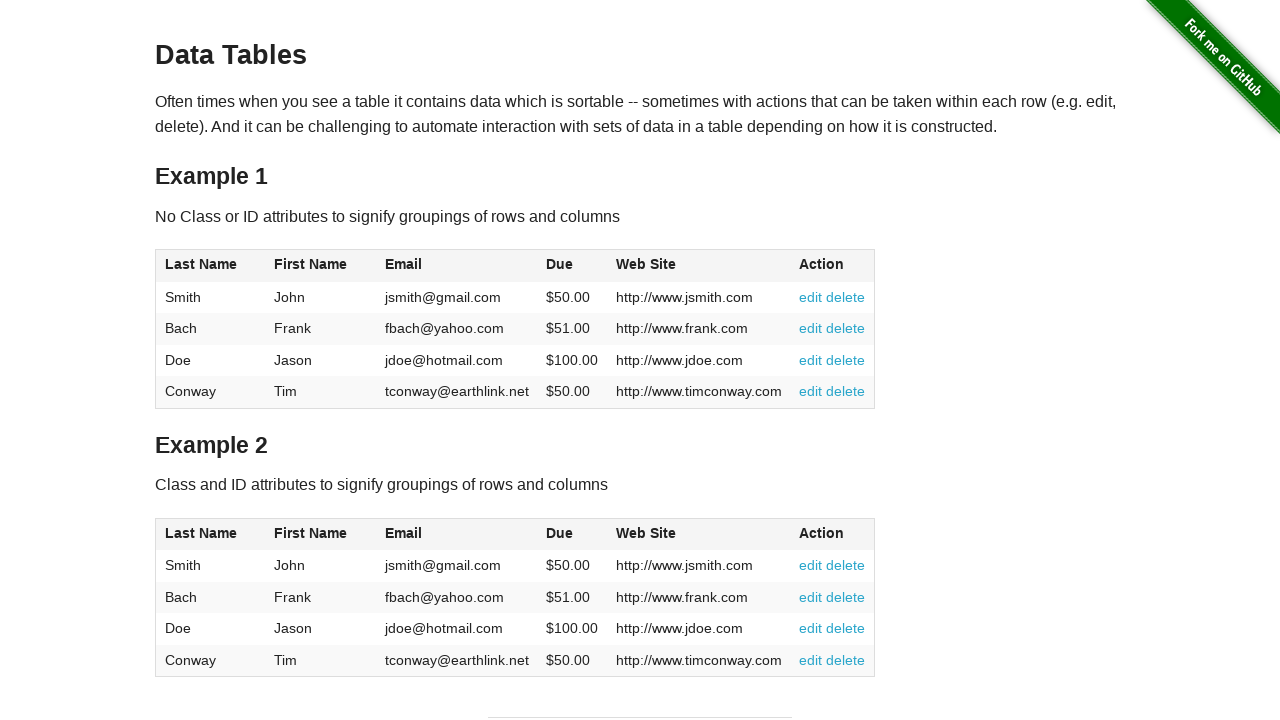

Table #table1 loaded and visible
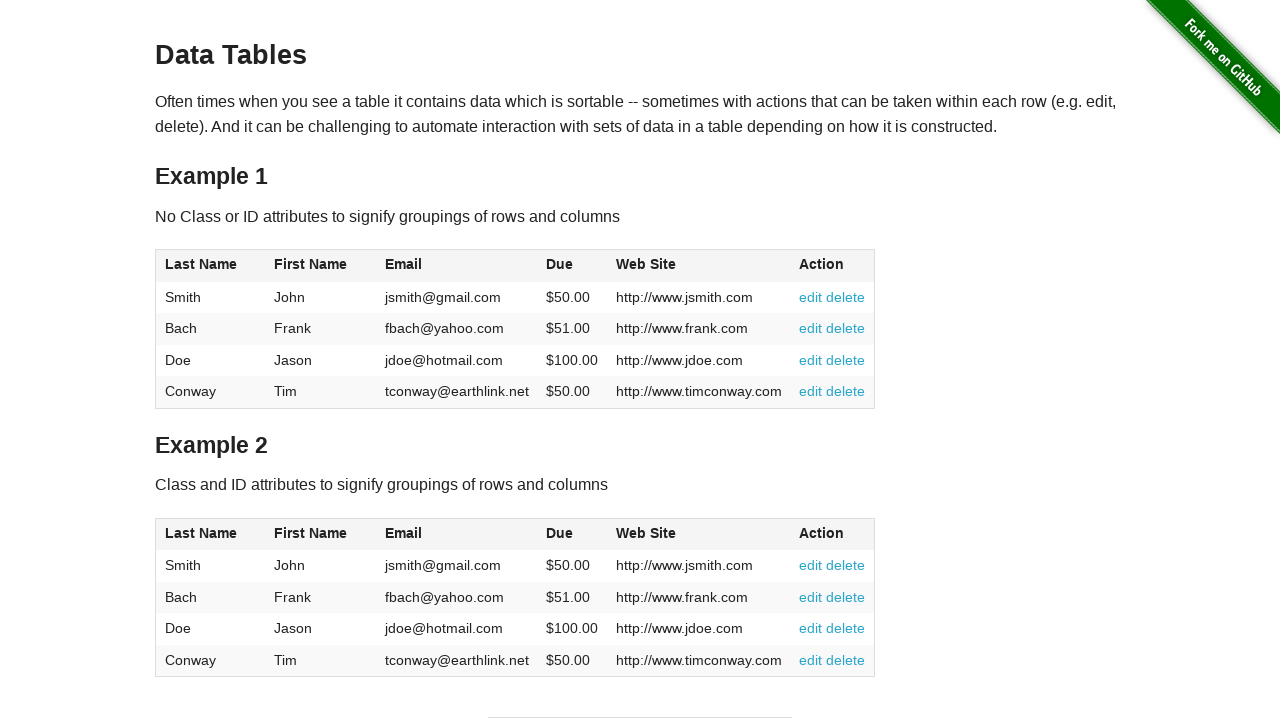

Located table rows and columns
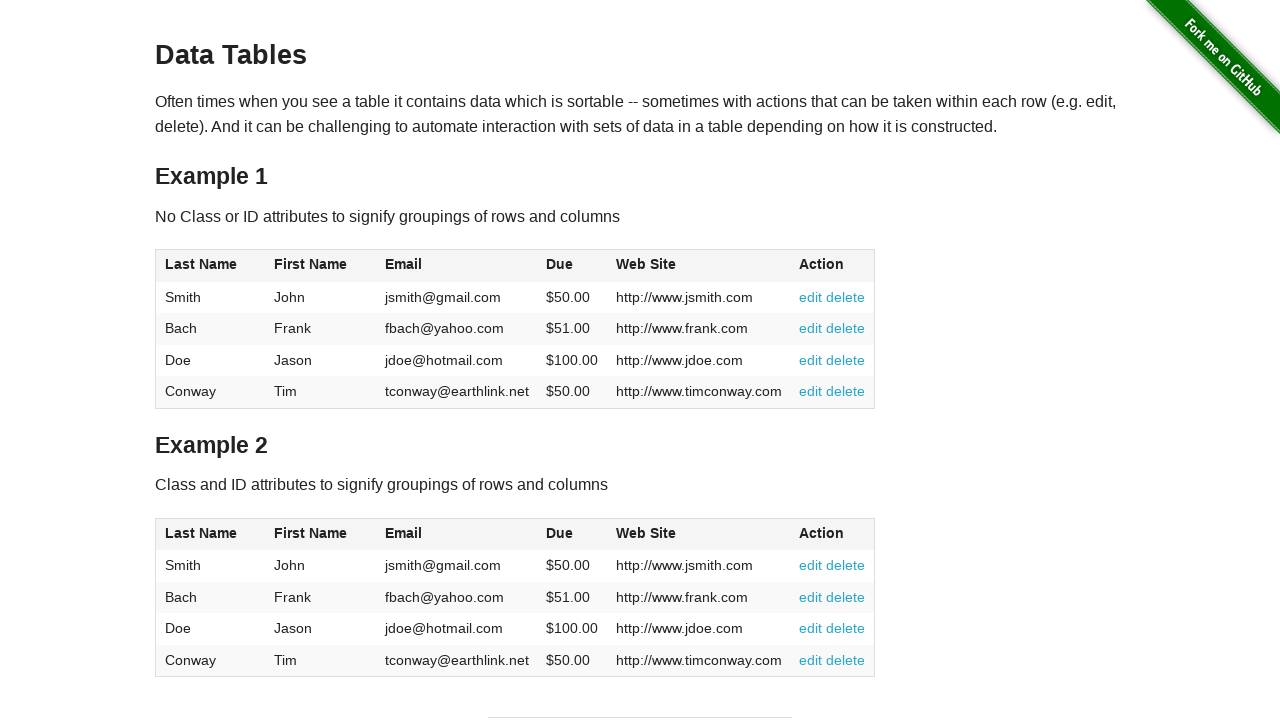

First table row is ready
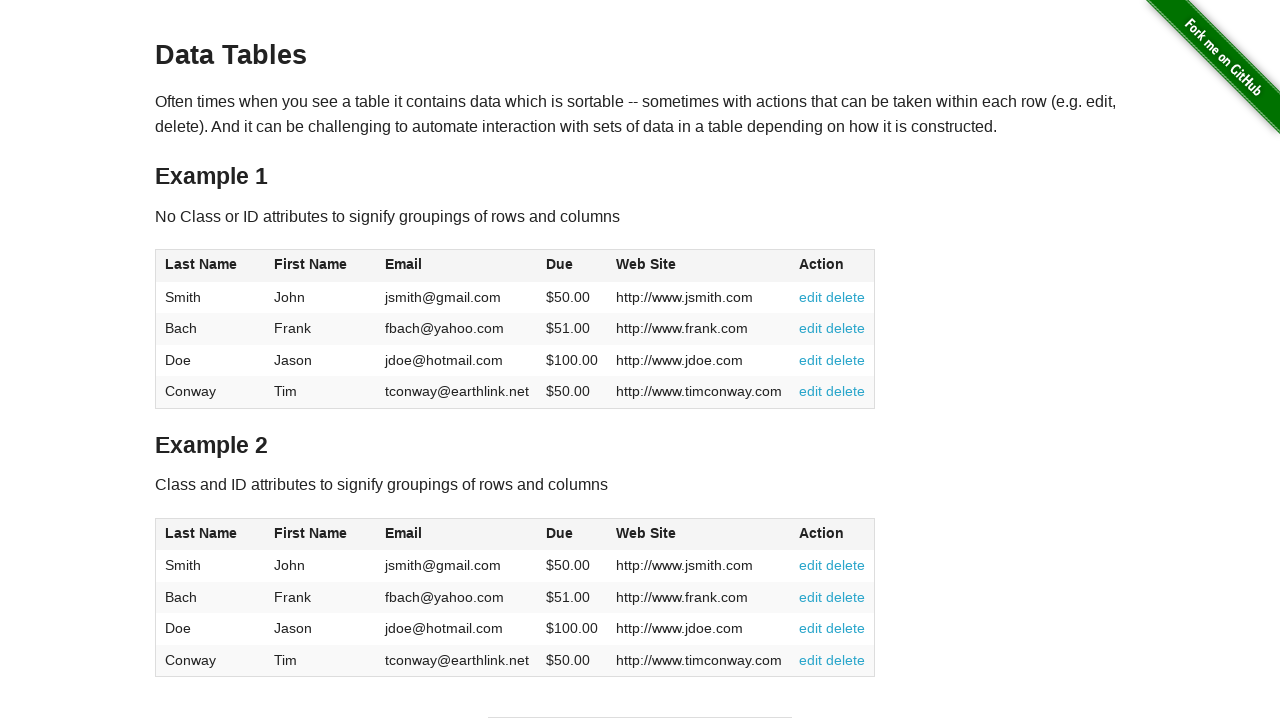

First table column header is ready
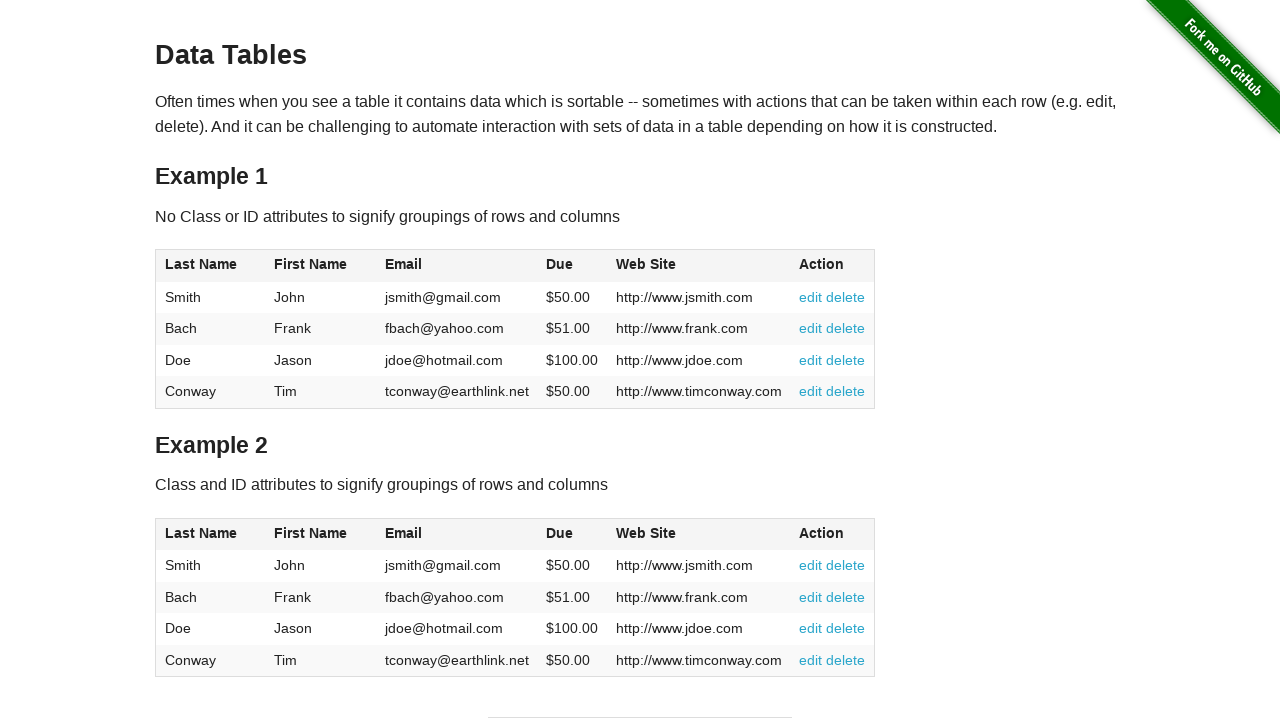

Retrieved table structure: 4 rows, 6 columns
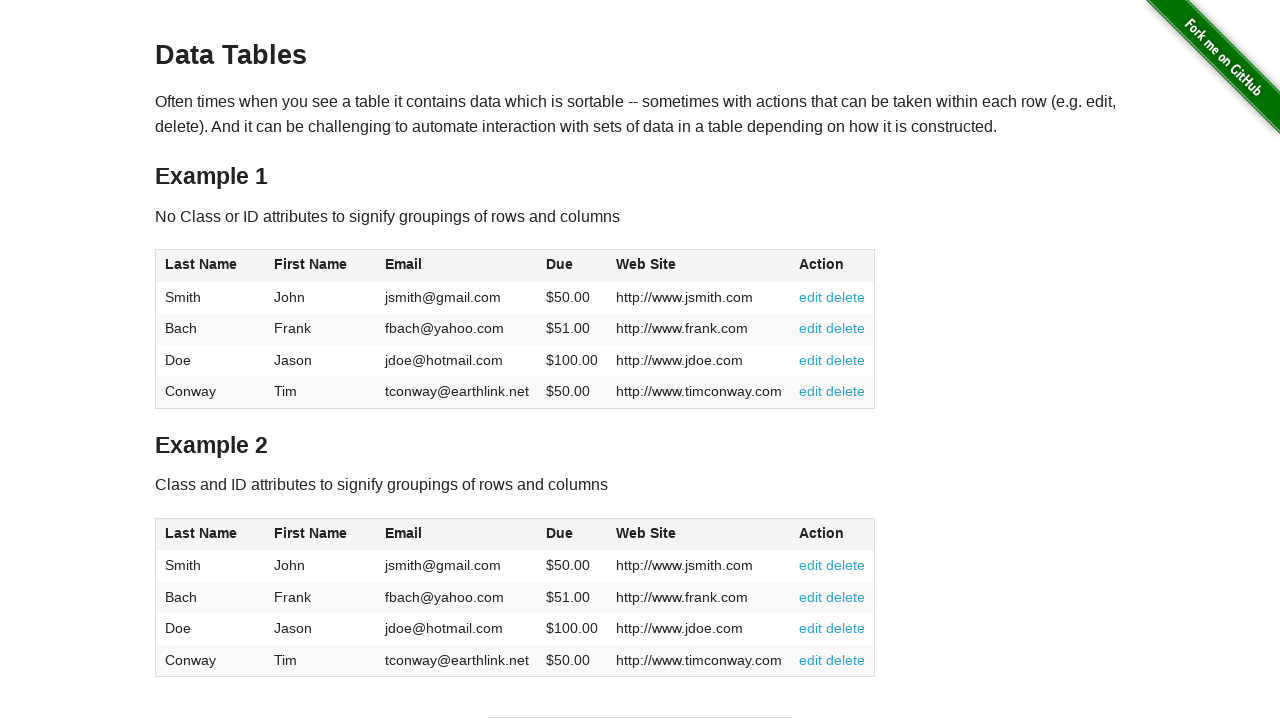

Read cell content from row 1, column 1: 'Smith'
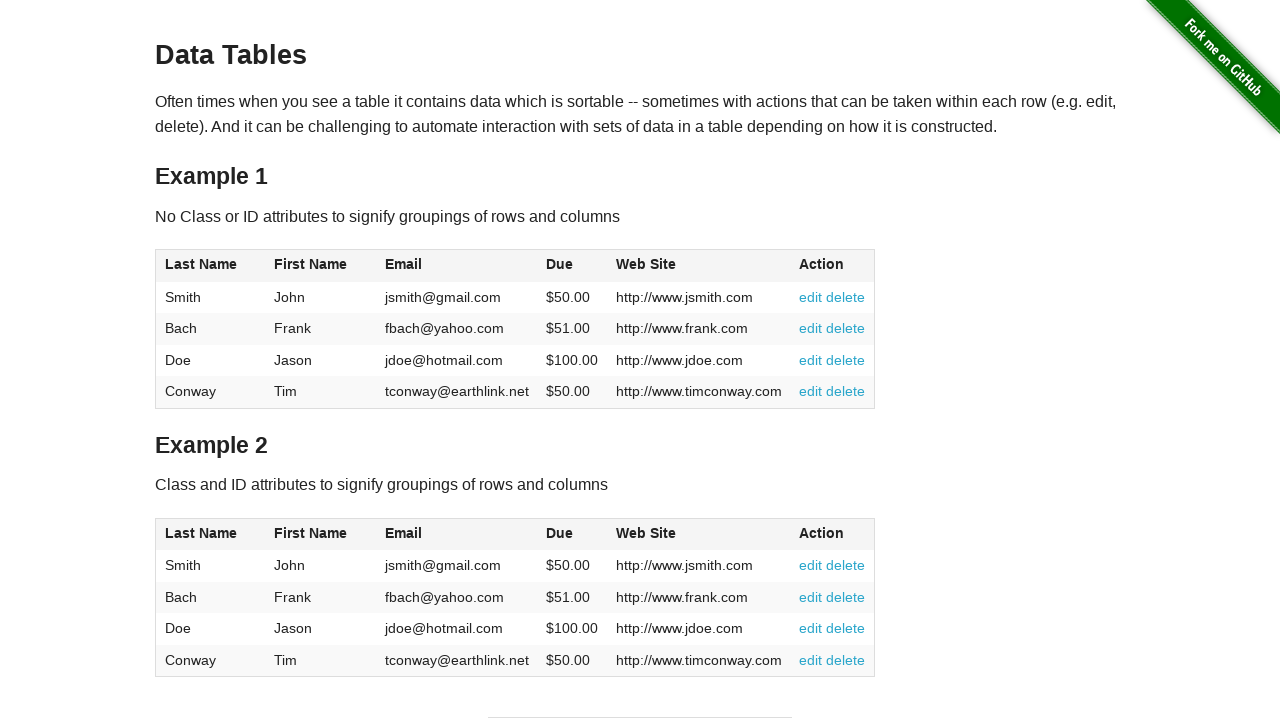

Read cell content from row 1, column 2: 'John'
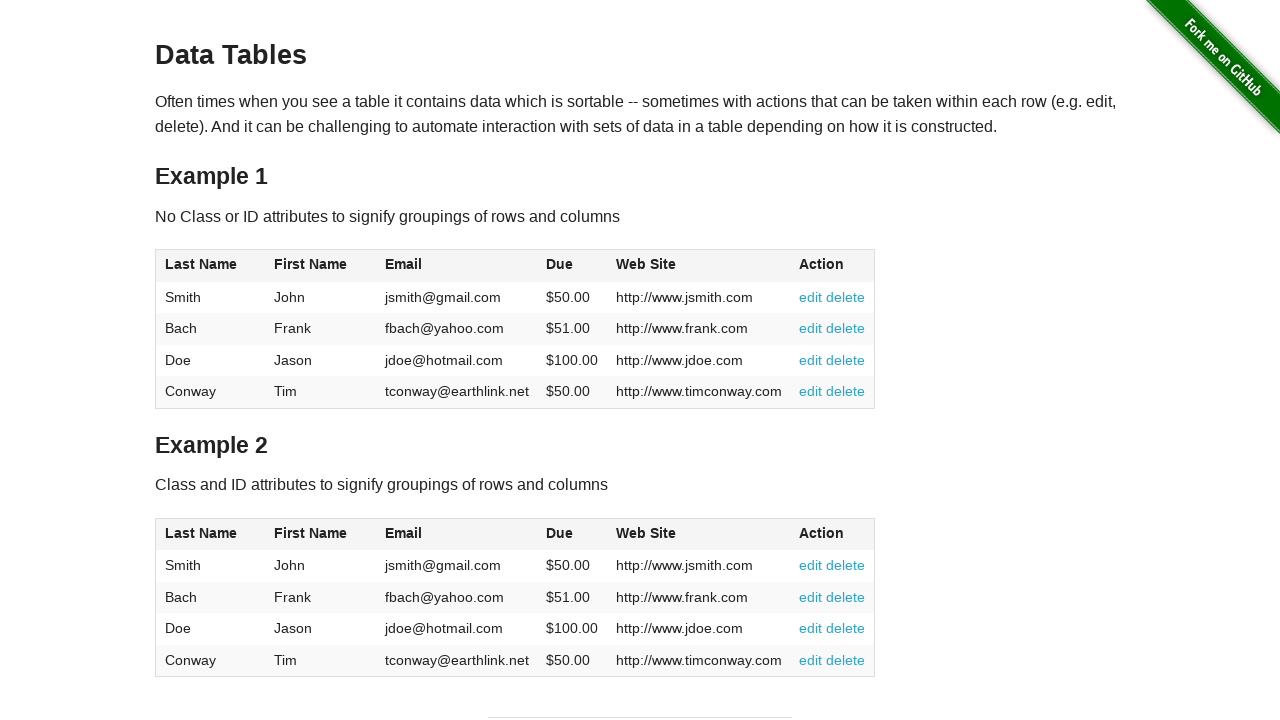

Read cell content from row 1, column 3: 'jsmith@gmail.com'
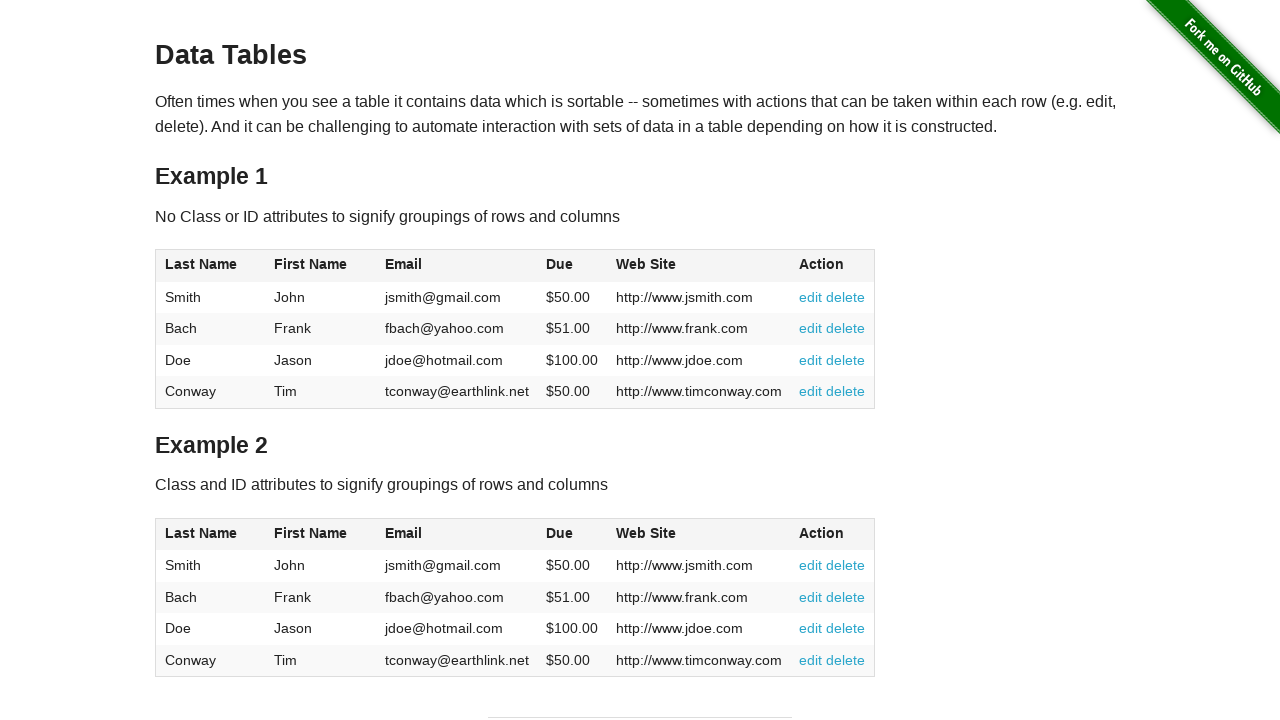

Read cell content from row 1, column 4: '$50.00'
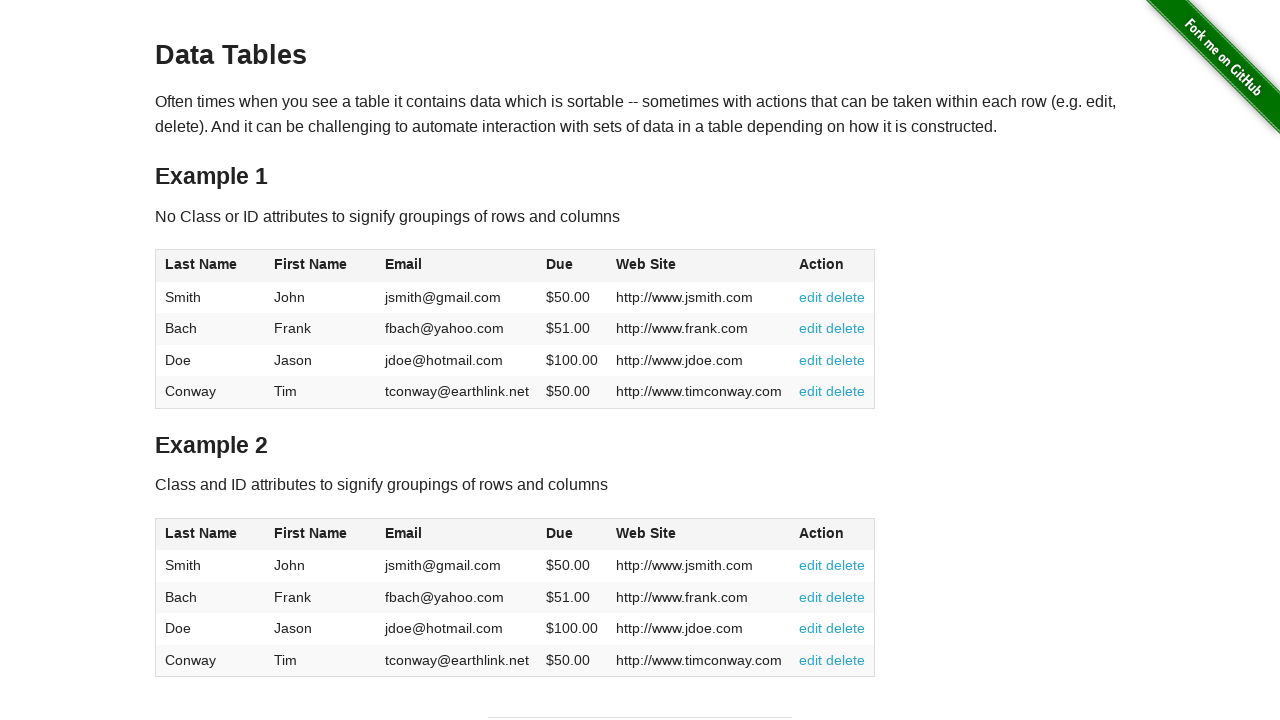

Read cell content from row 1, column 5: 'http://www.jsmith.com'
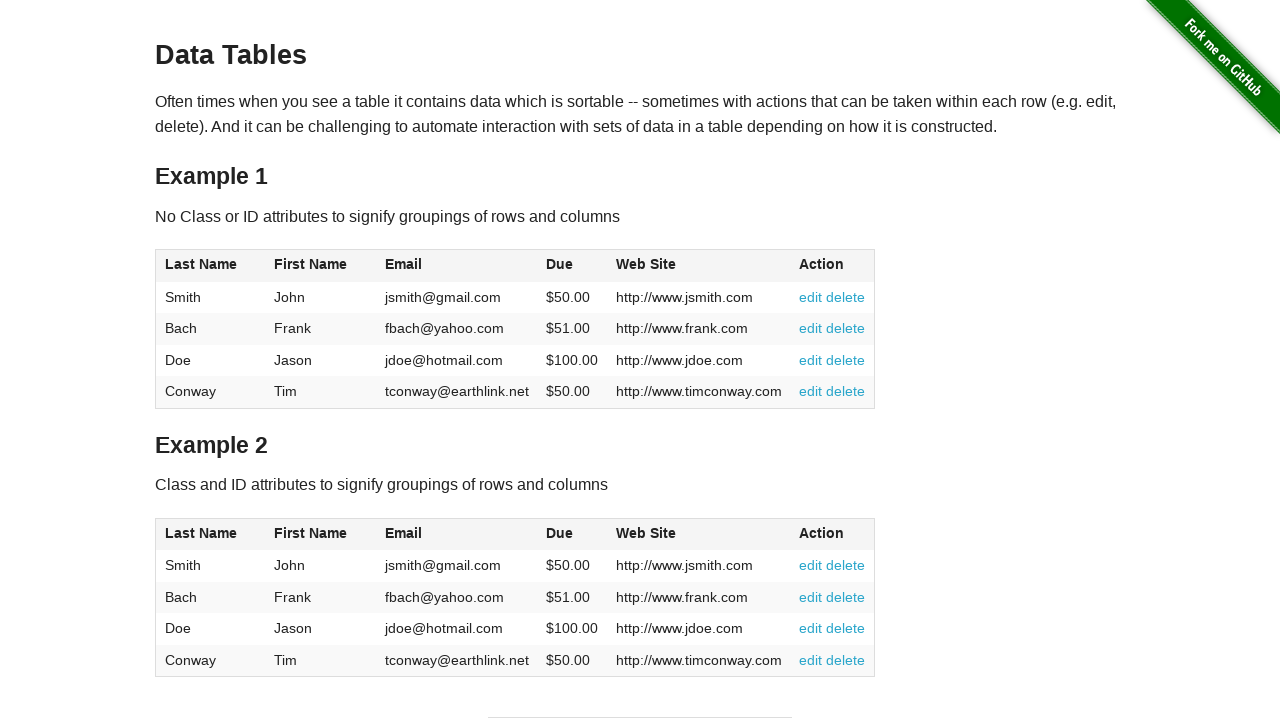

Read cell content from row 1, column 6: '
          edit
          delete
        '
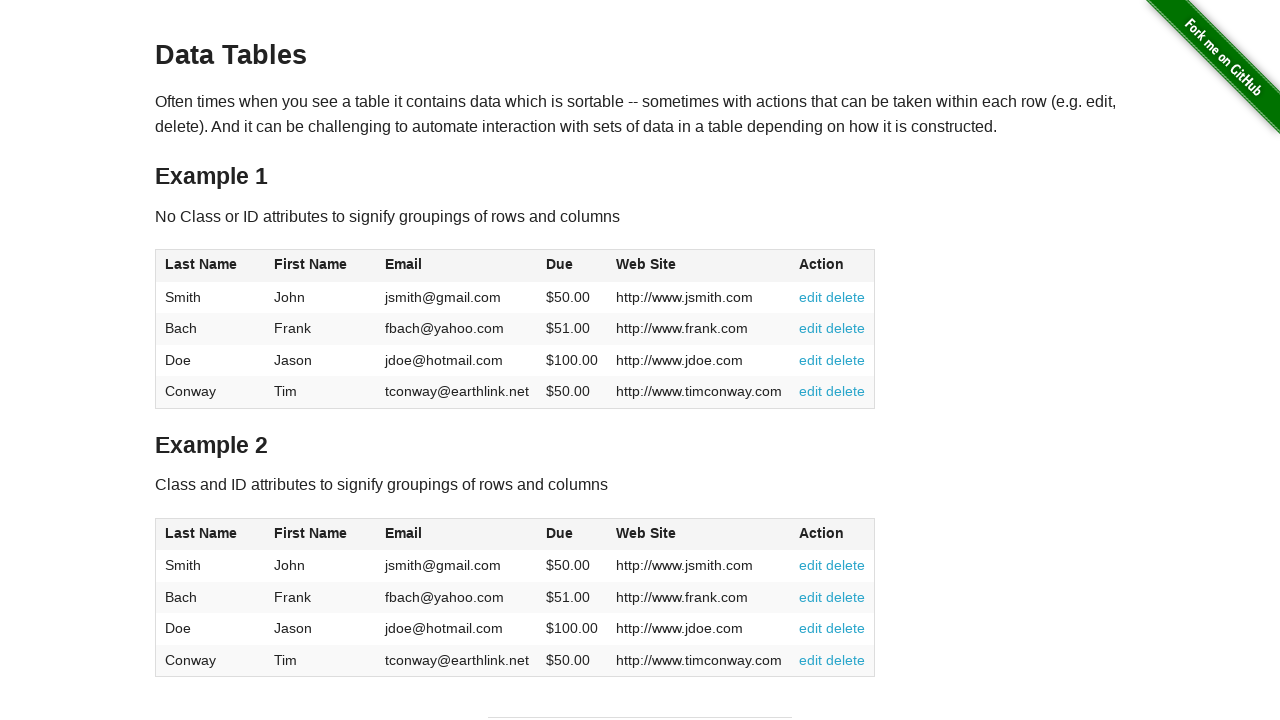

Read cell content from row 2, column 1: 'Bach'
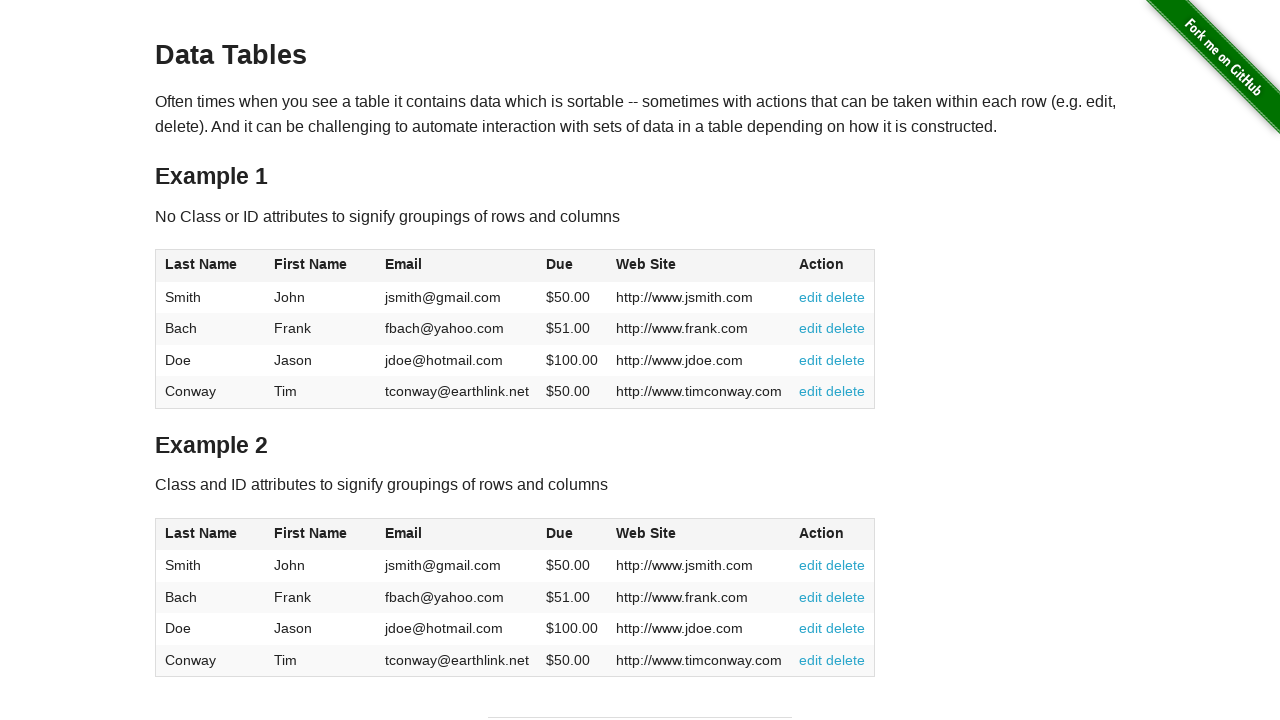

Read cell content from row 2, column 2: 'Frank'
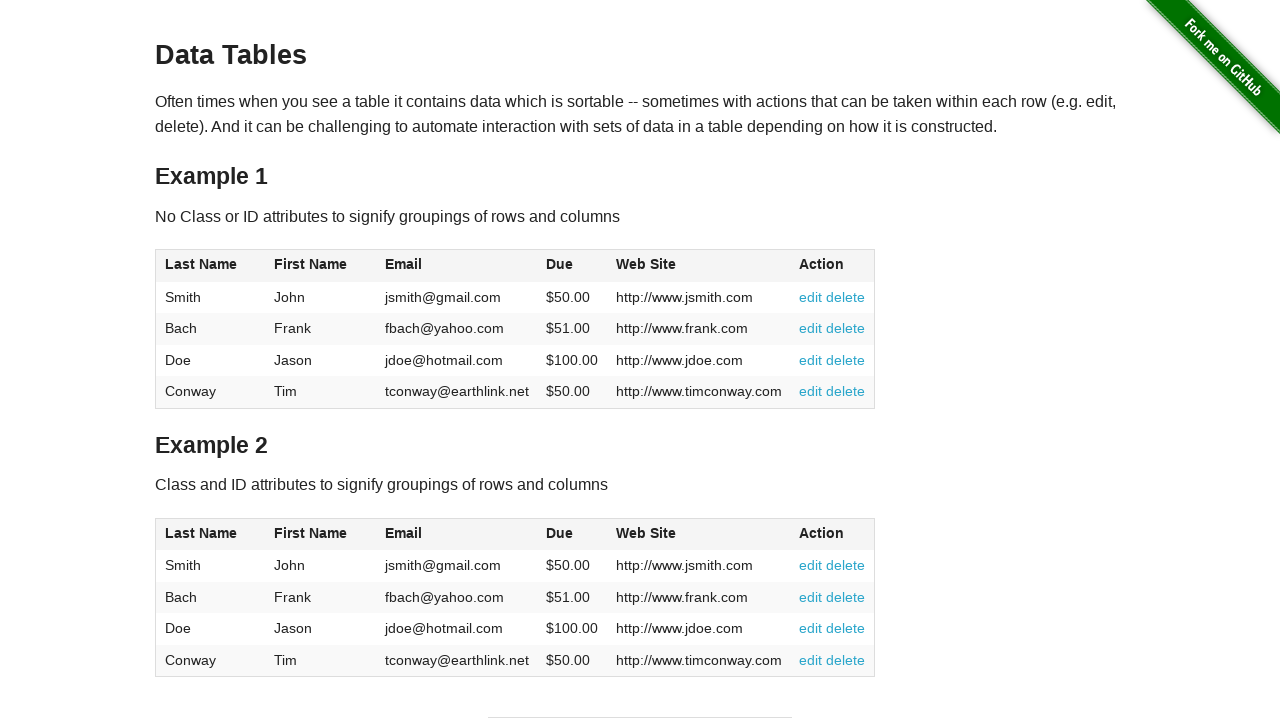

Read cell content from row 2, column 3: 'fbach@yahoo.com'
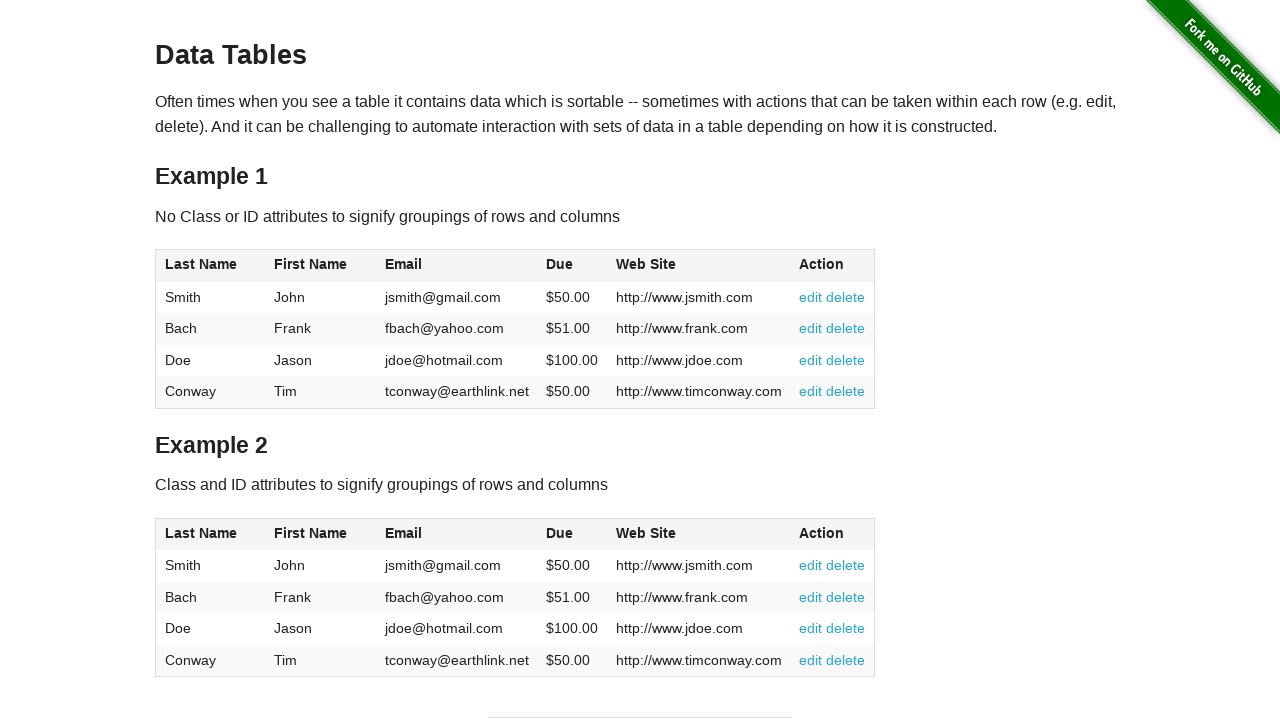

Read cell content from row 2, column 4: '$51.00'
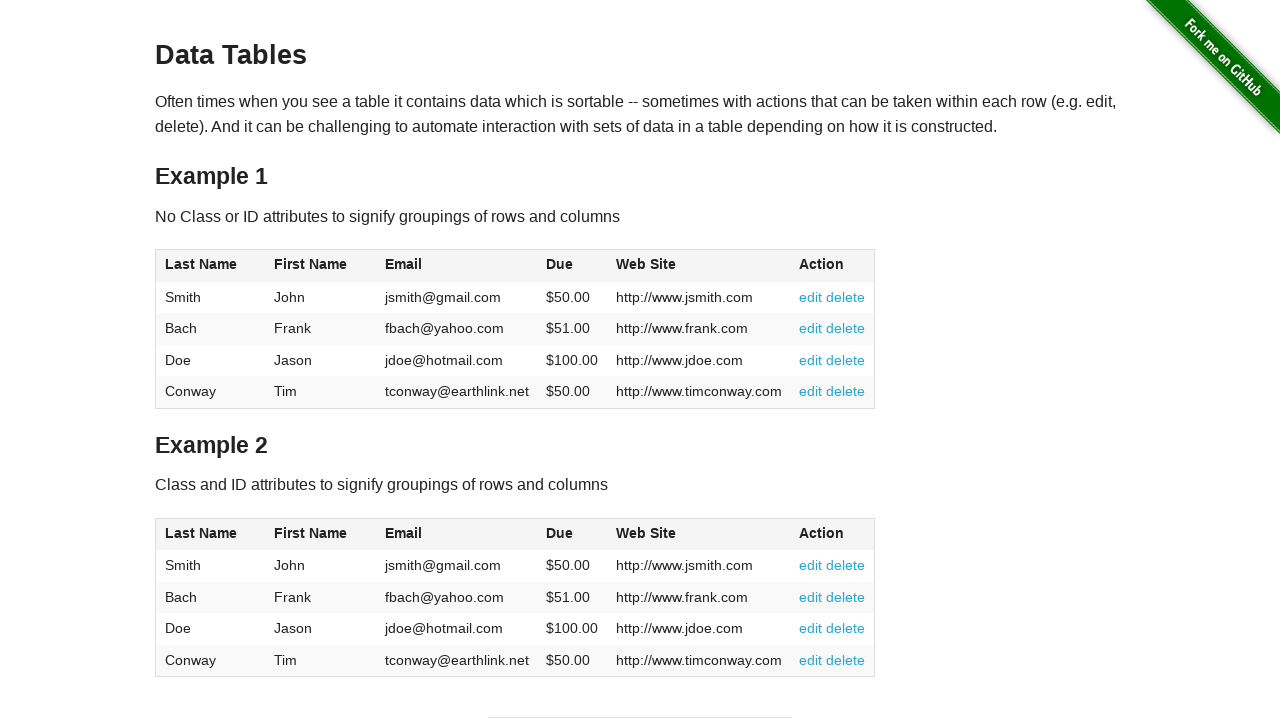

Read cell content from row 2, column 5: 'http://www.frank.com'
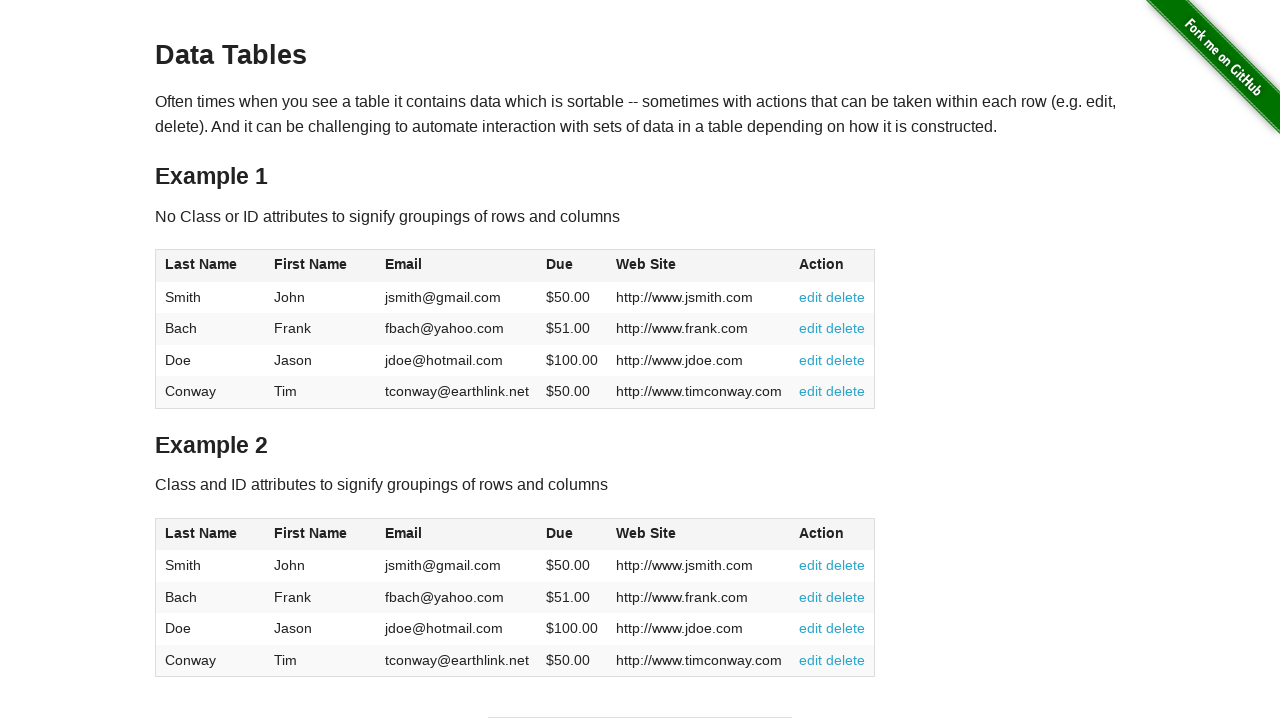

Read cell content from row 2, column 6: '
          edit
          delete
        '
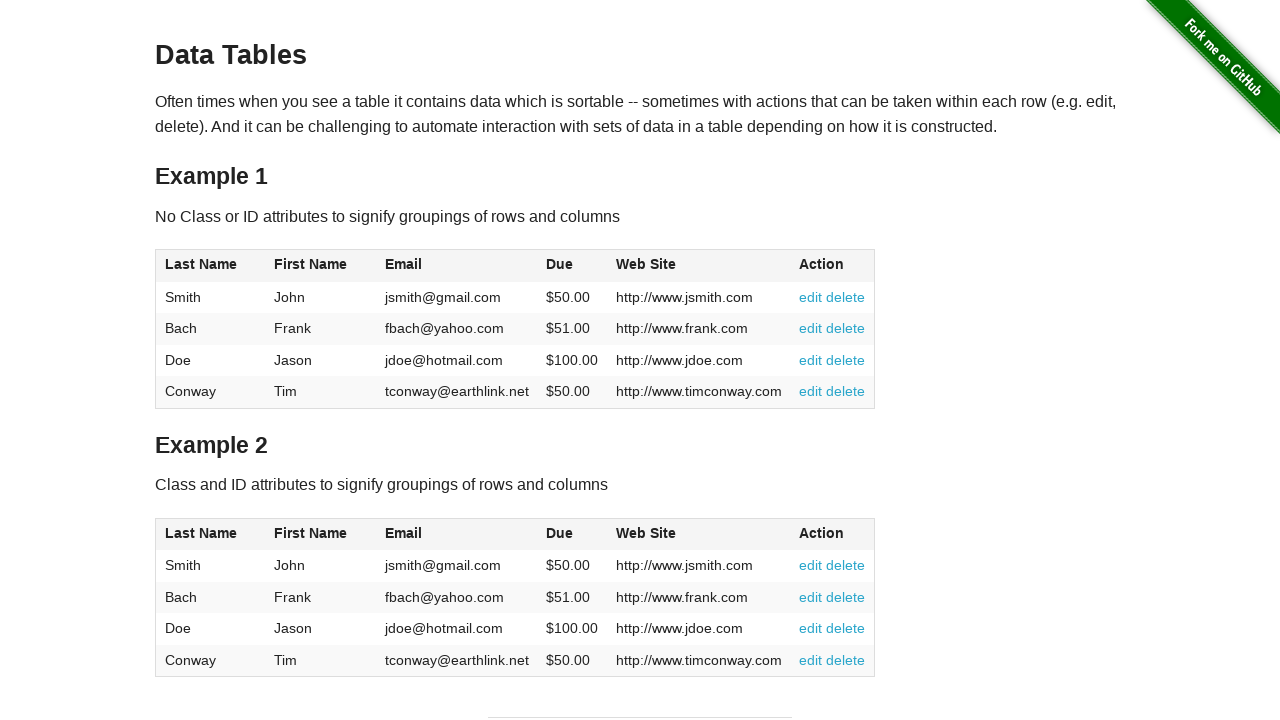

Read cell content from row 3, column 1: 'Doe'
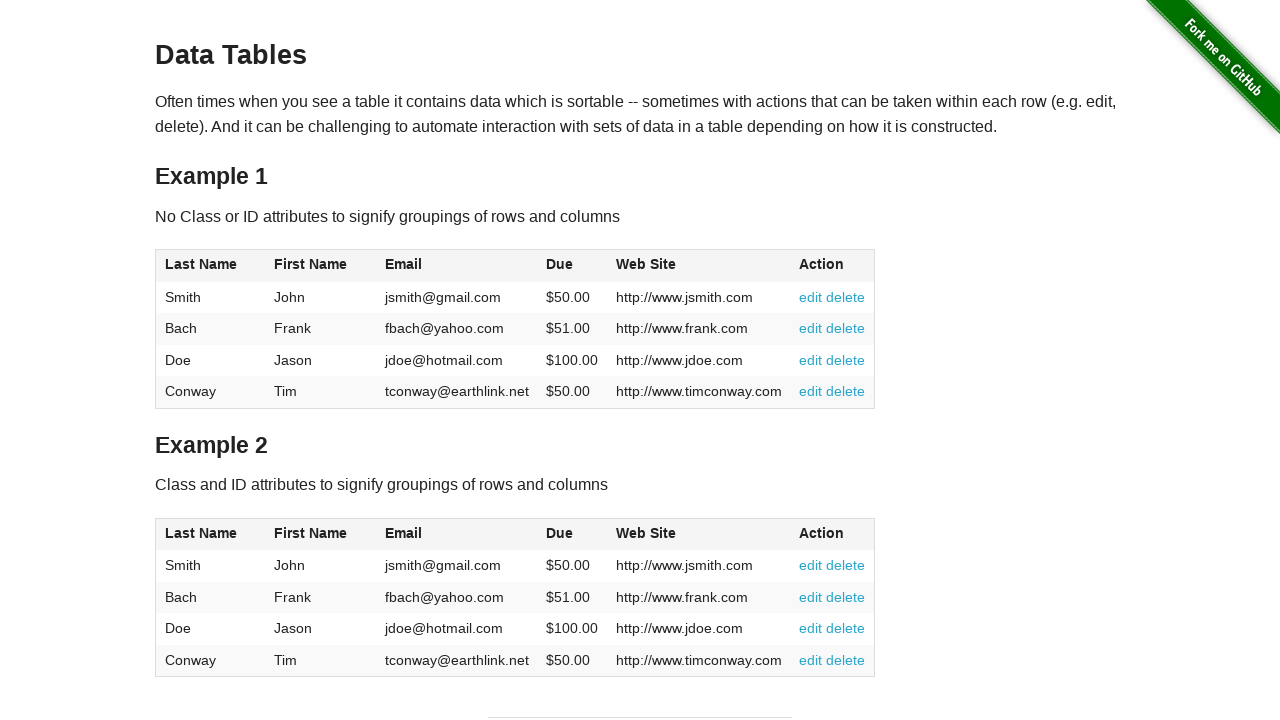

Read cell content from row 3, column 2: 'Jason'
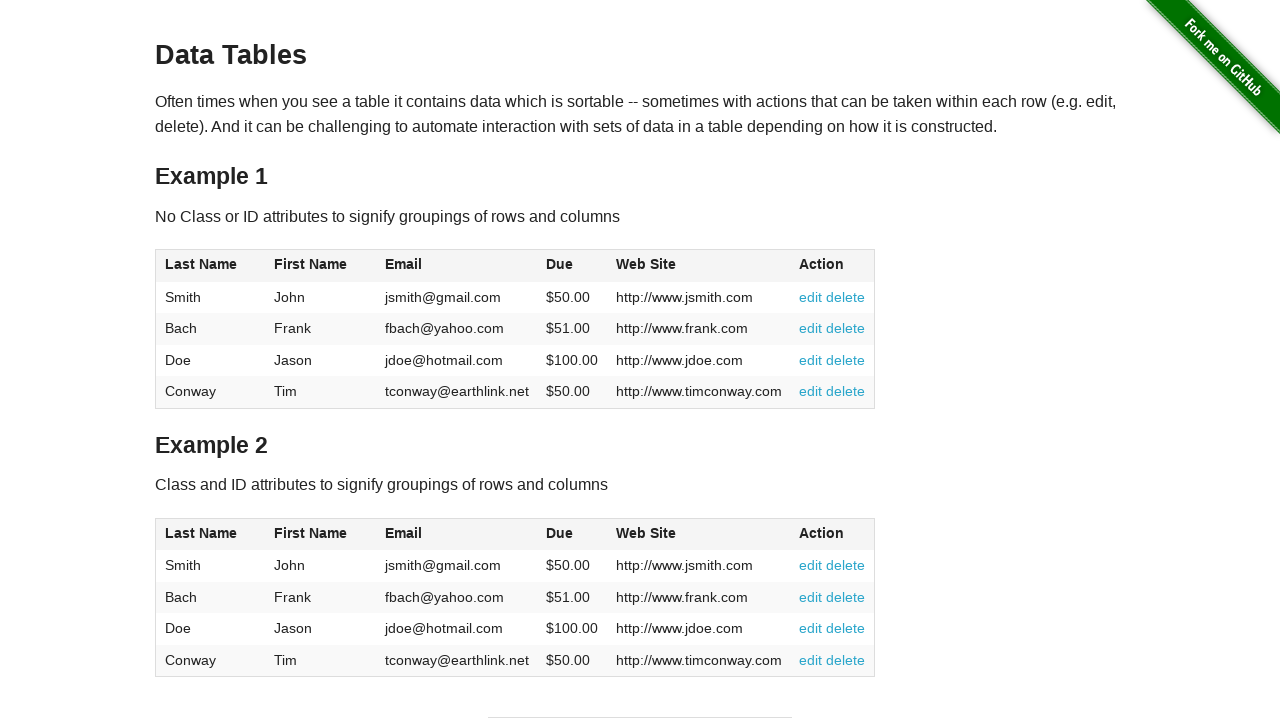

Read cell content from row 3, column 3: 'jdoe@hotmail.com'
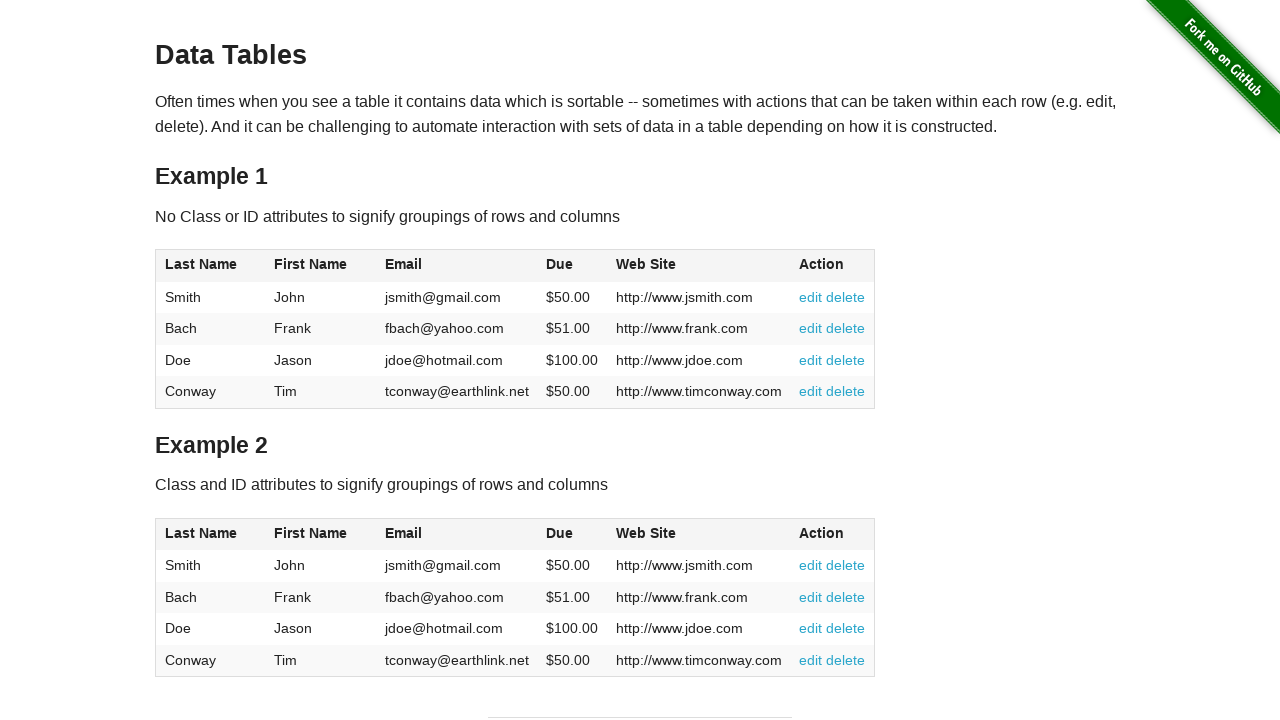

Read cell content from row 3, column 4: '$100.00'
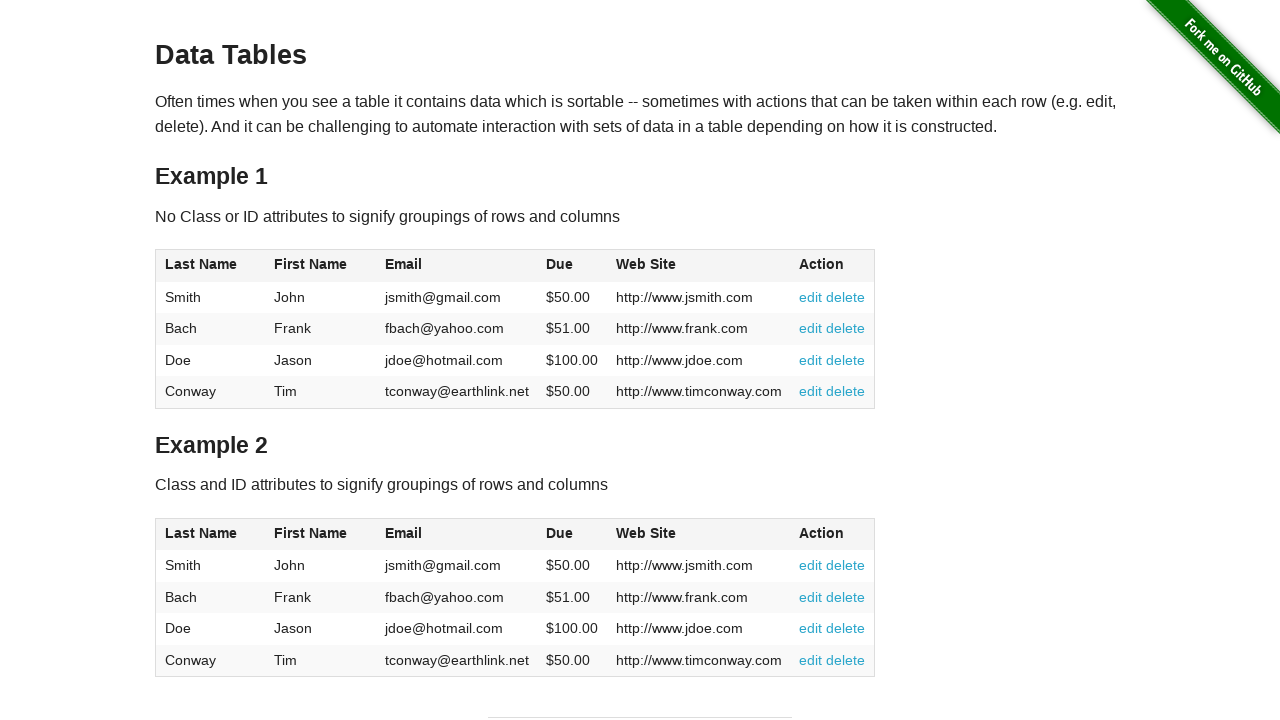

Read cell content from row 3, column 5: 'http://www.jdoe.com'
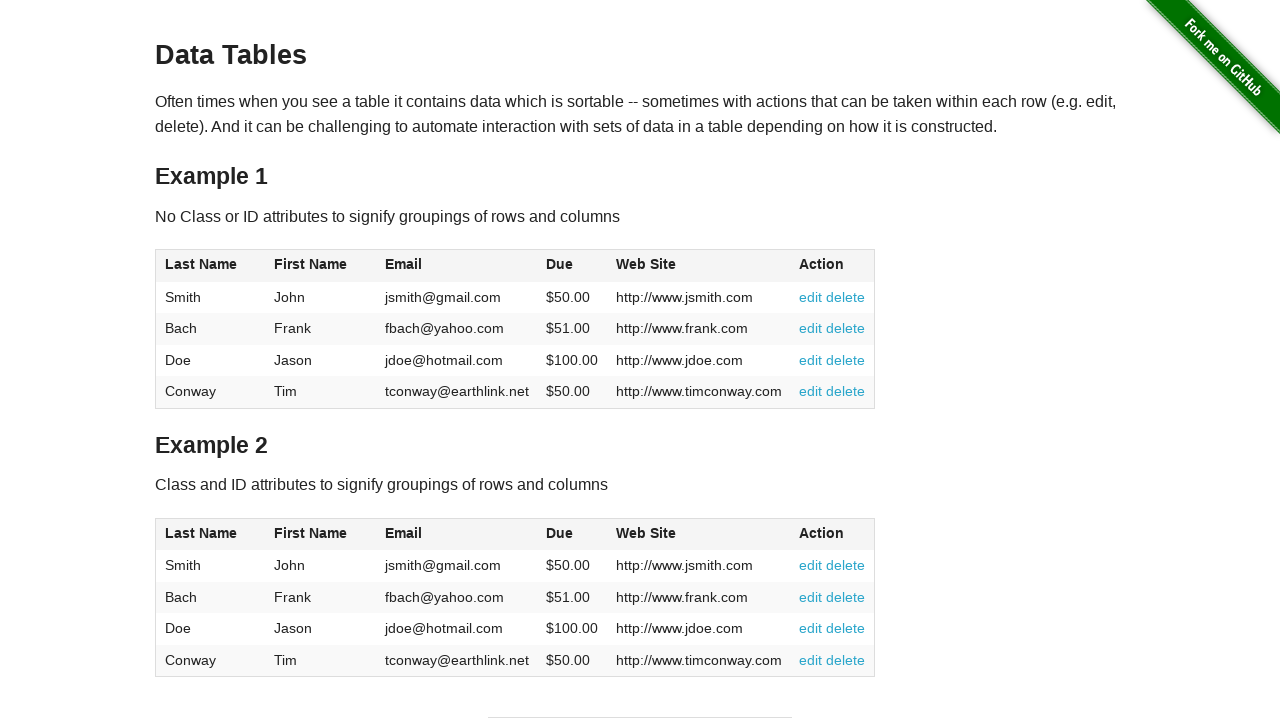

Read cell content from row 3, column 6: '
          edit
          delete
        '
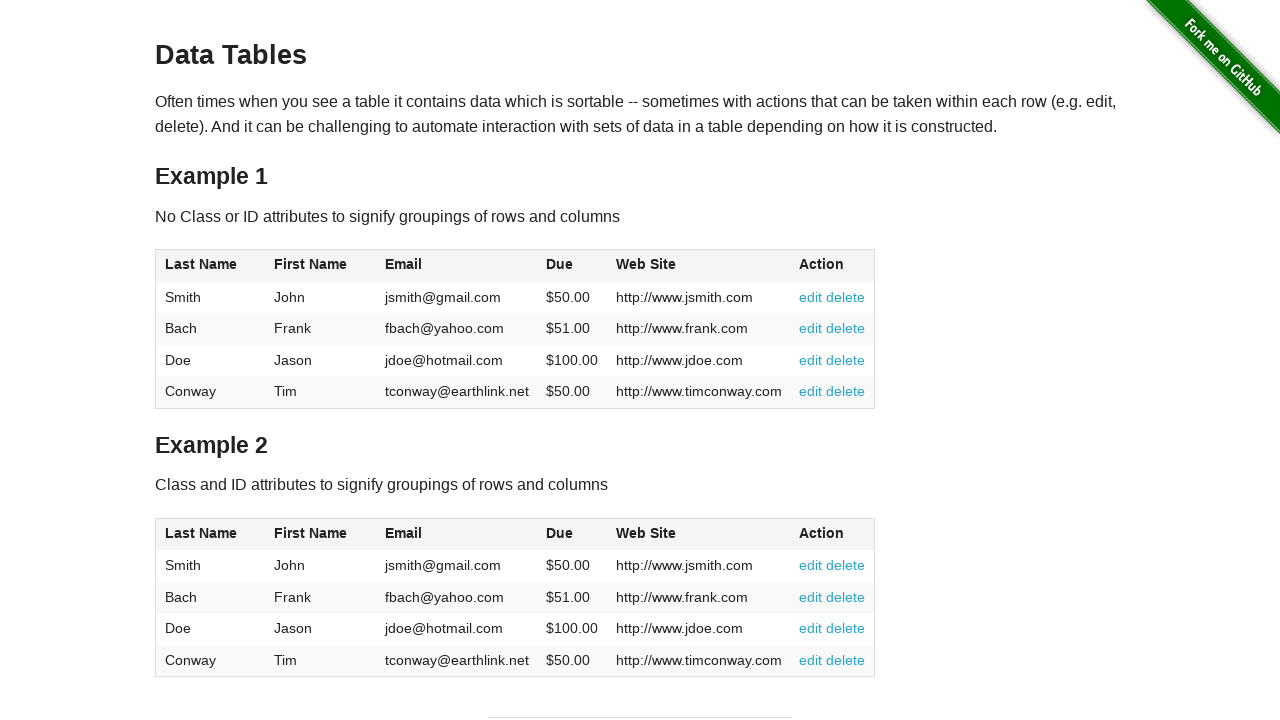

Read cell content from row 4, column 1: 'Conway'
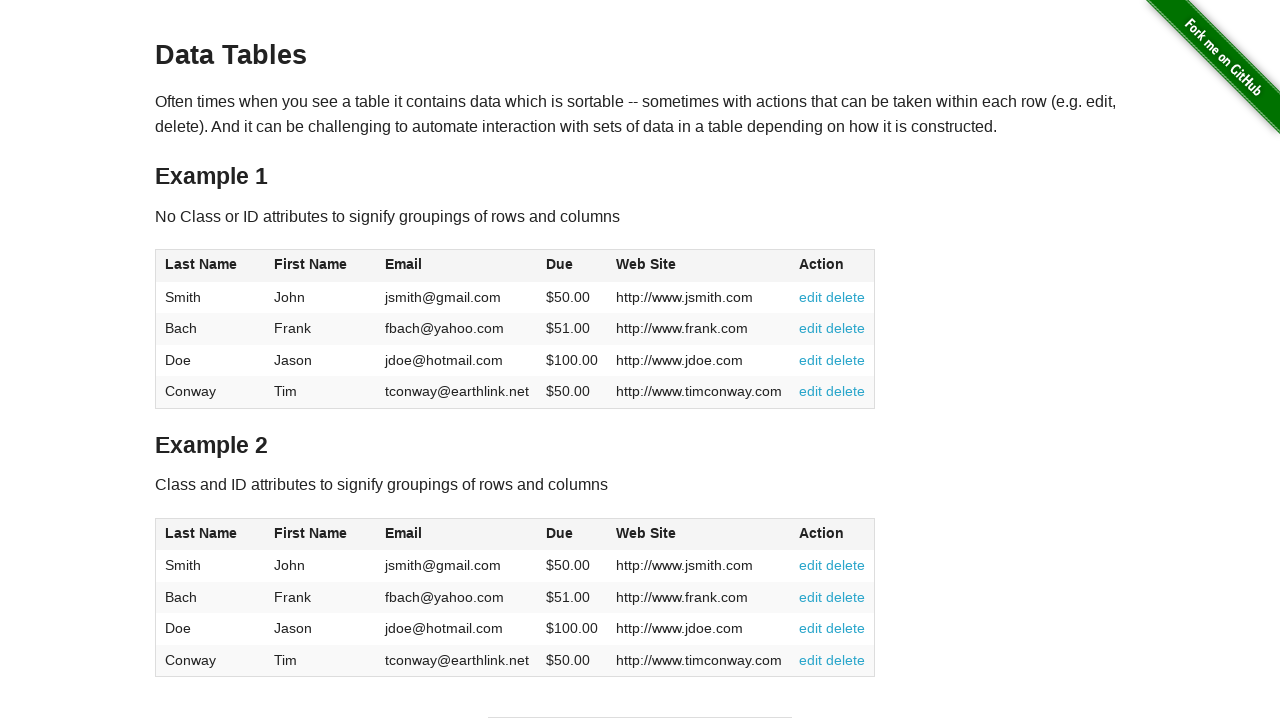

Read cell content from row 4, column 2: 'Tim'
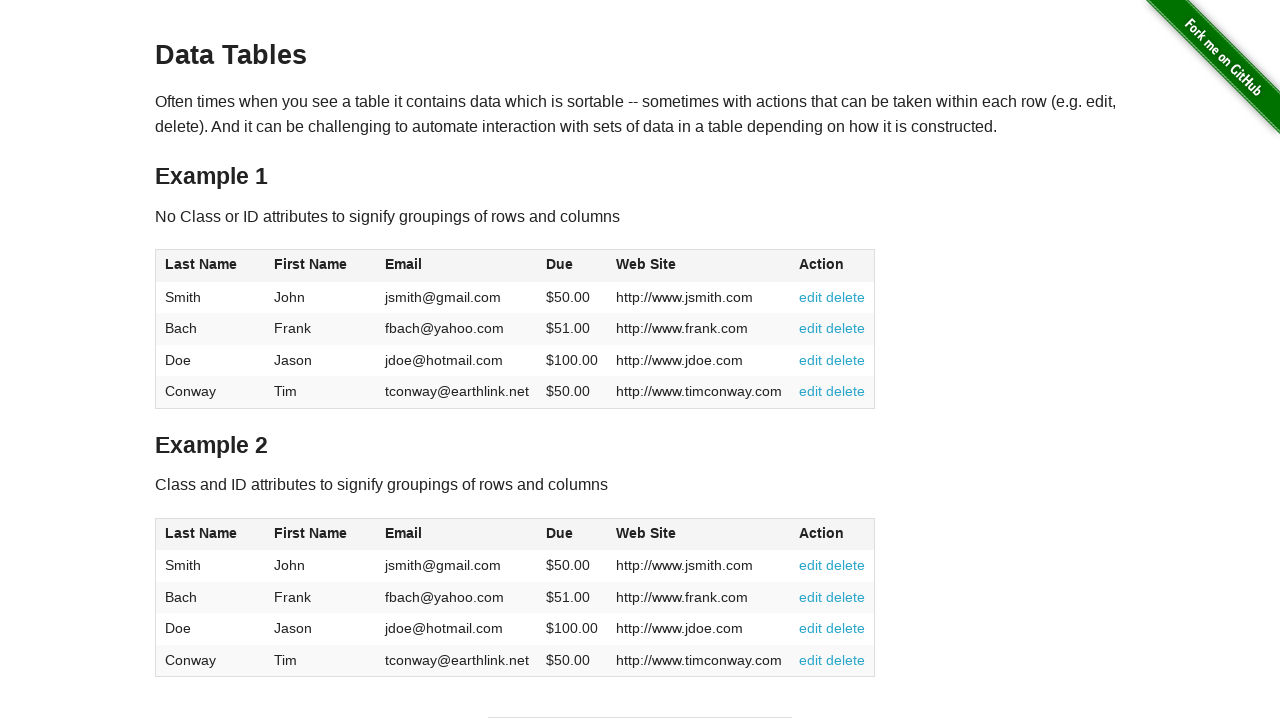

Read cell content from row 4, column 3: 'tconway@earthlink.net'
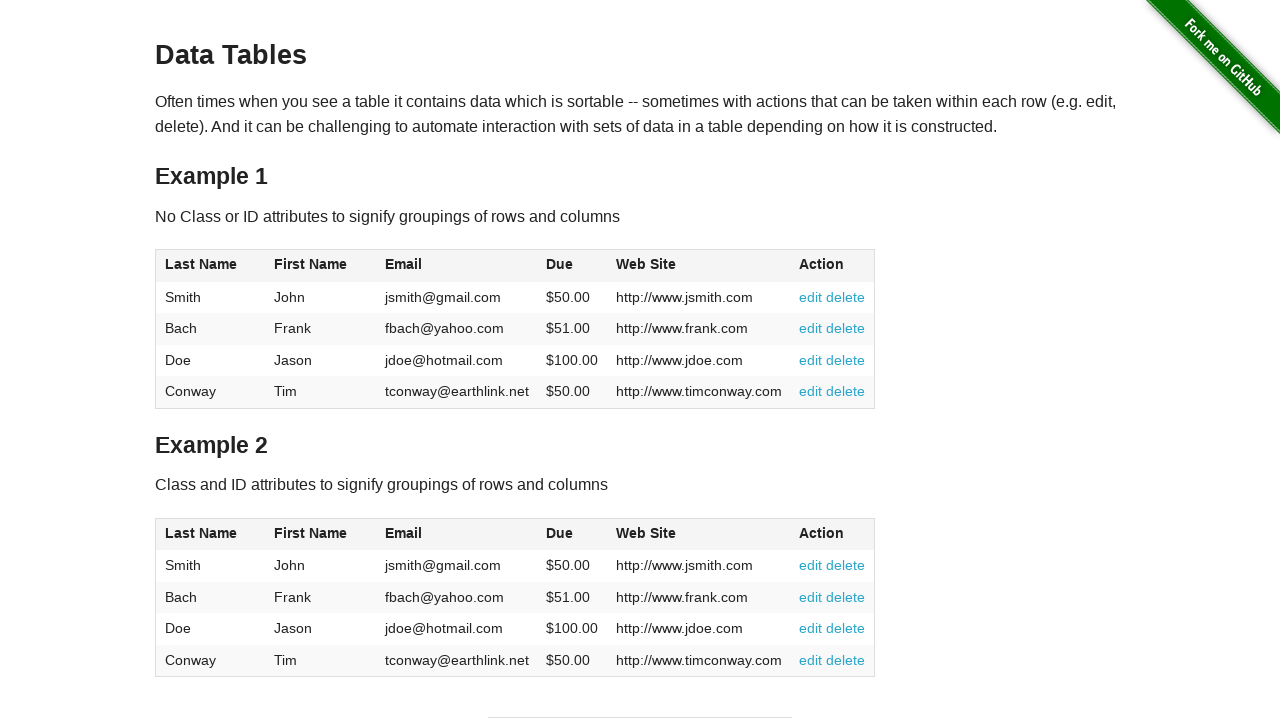

Read cell content from row 4, column 4: '$50.00'
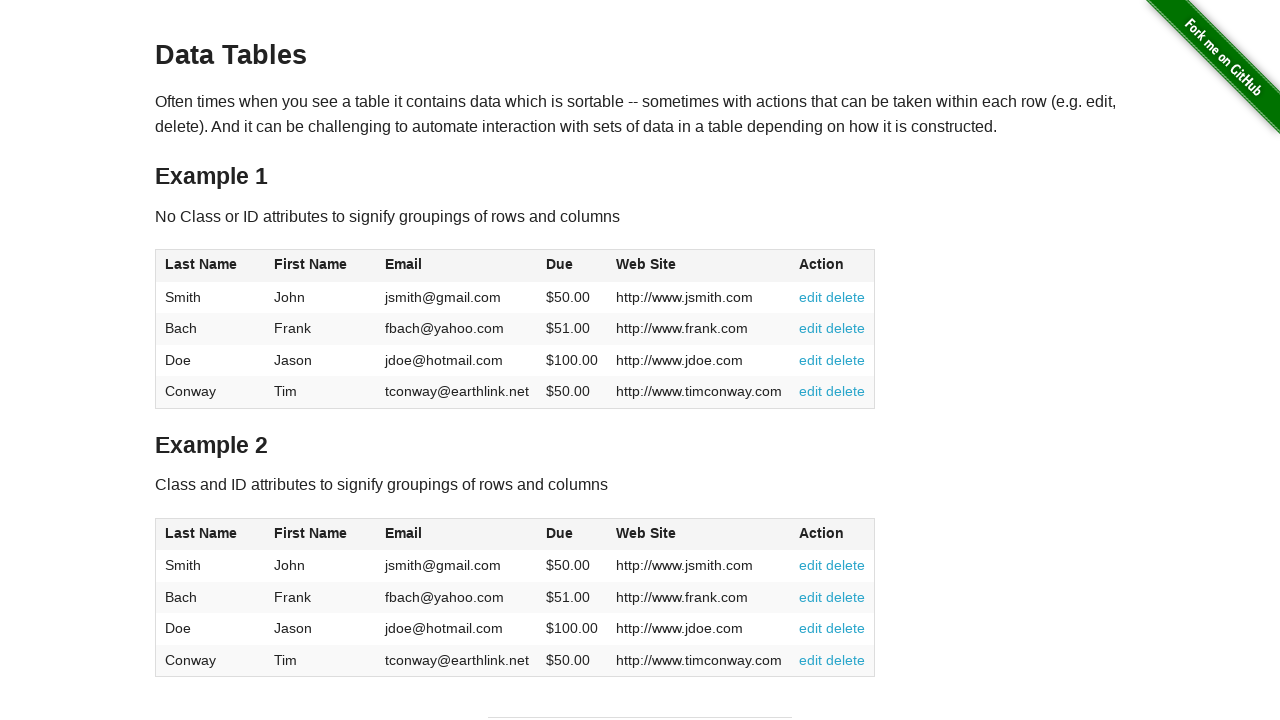

Read cell content from row 4, column 5: 'http://www.timconway.com'
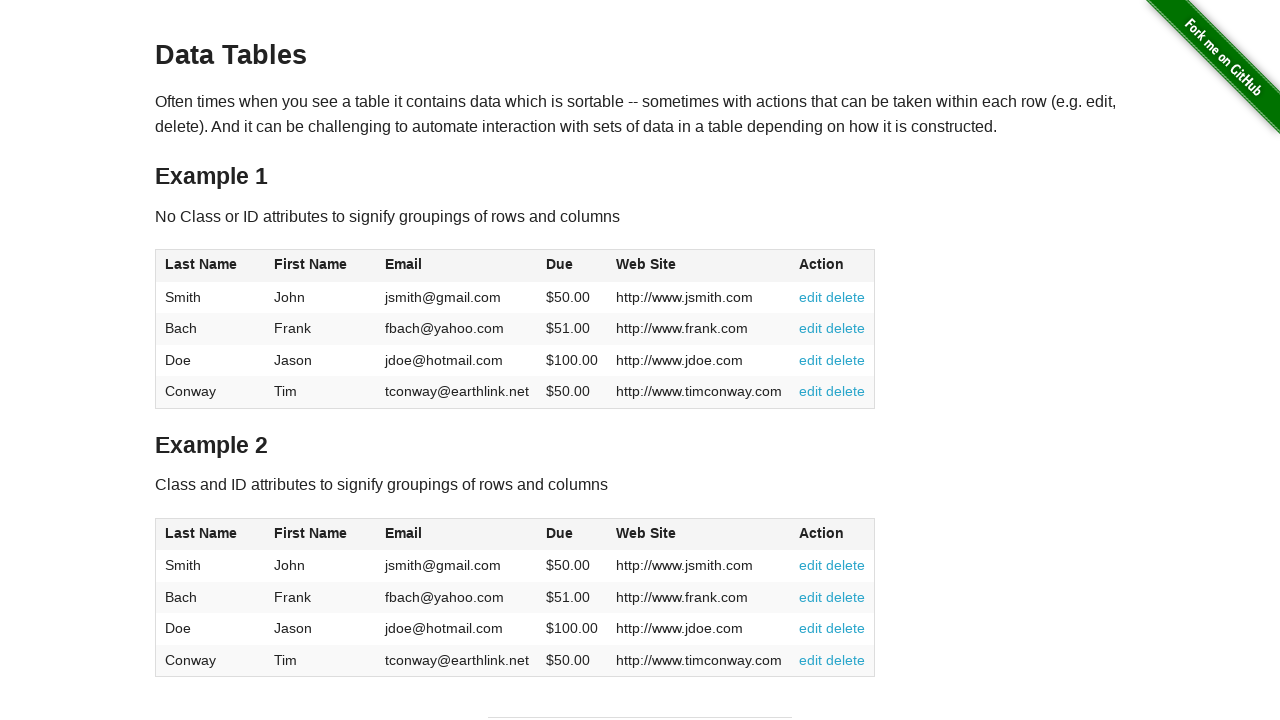

Read cell content from row 4, column 6: '
          edit
          delete
        '
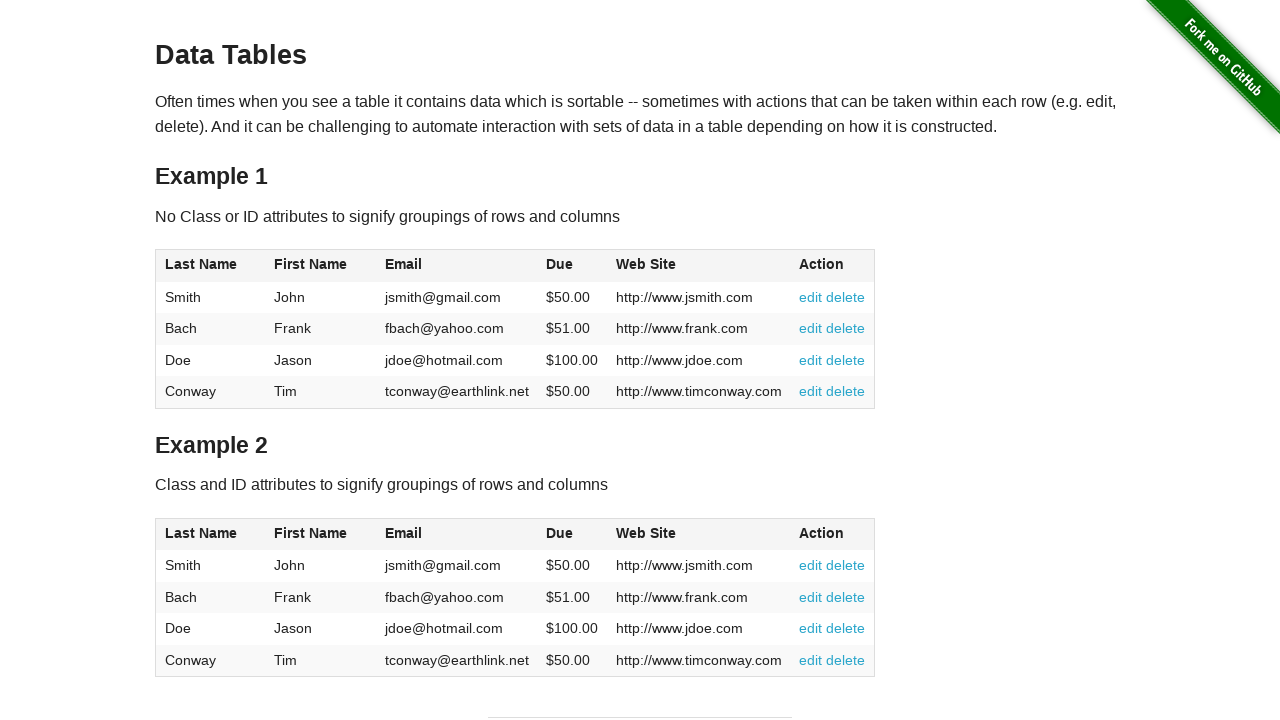

All table cells are accessible
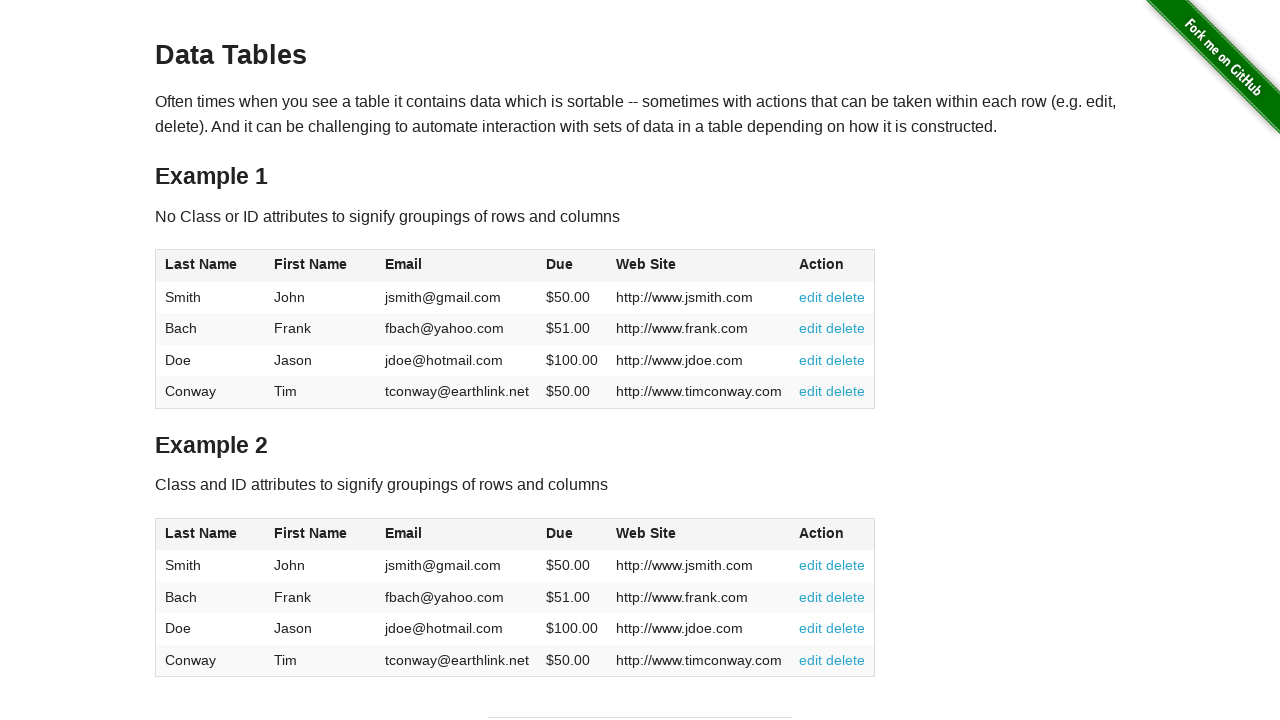

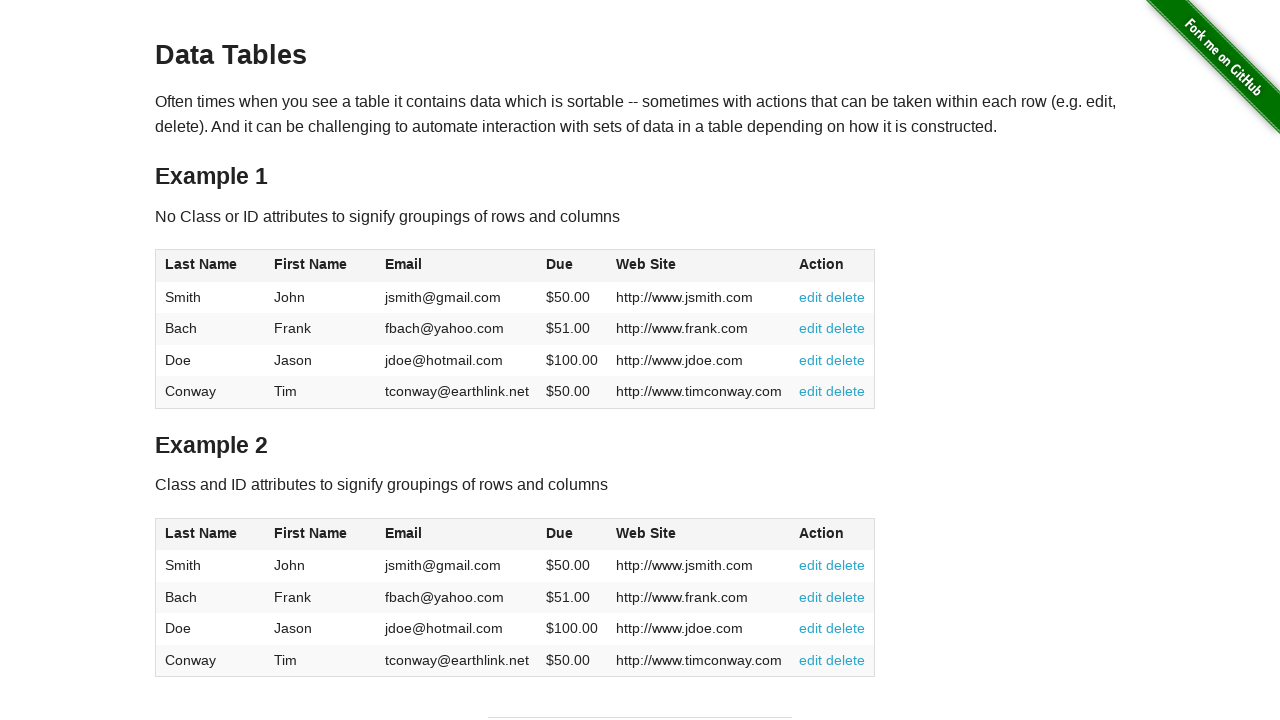